Tests clicking a button with a dynamic ID by navigating to the page and clicking the blue button three times in succession to verify the button remains clickable despite changing IDs.

Starting URL: http://uitestingplayground.com/dynamicid

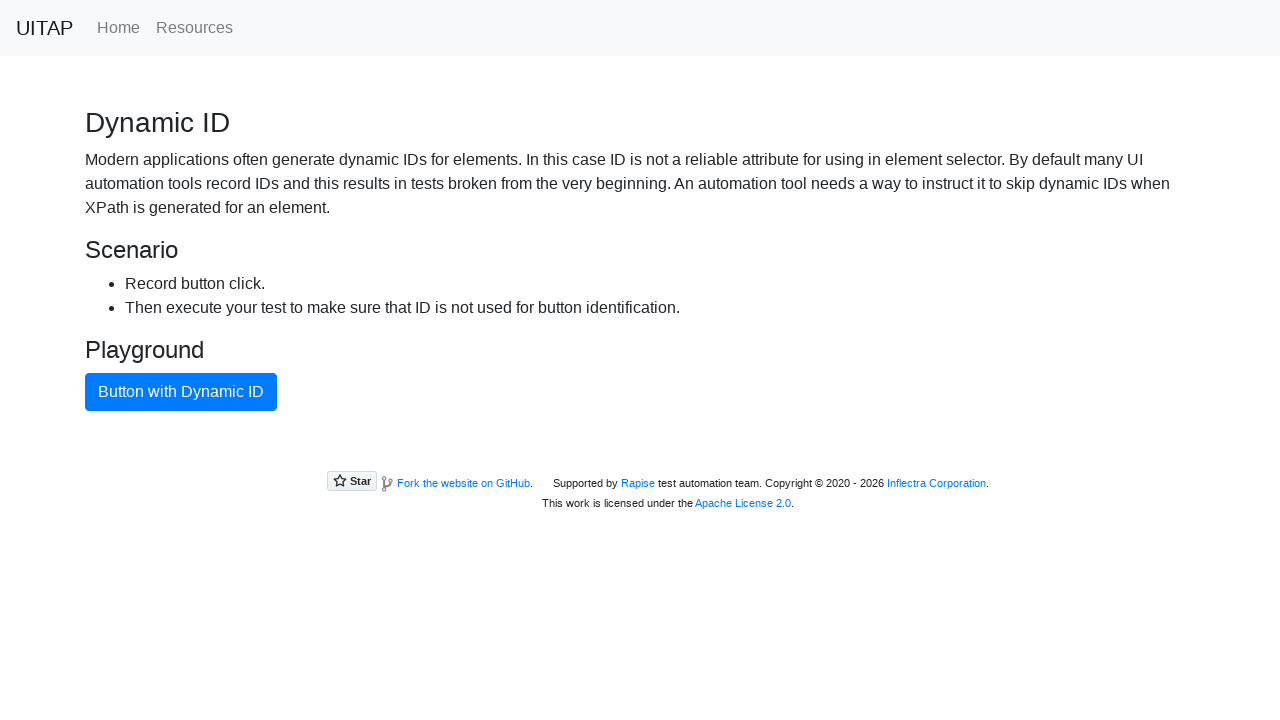

Clicked blue button with dynamic ID on initial page load at (181, 392) on button.btn.btn-primary
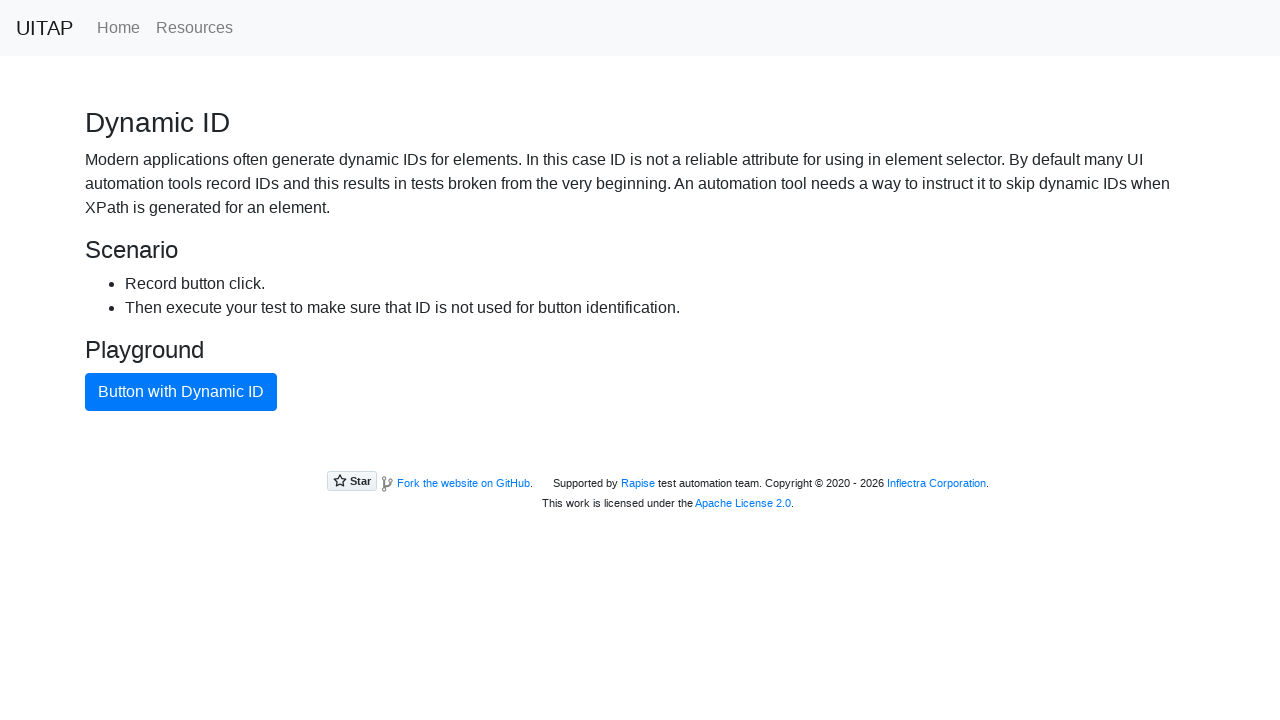

Navigated to dynamic ID test page (iteration 2)
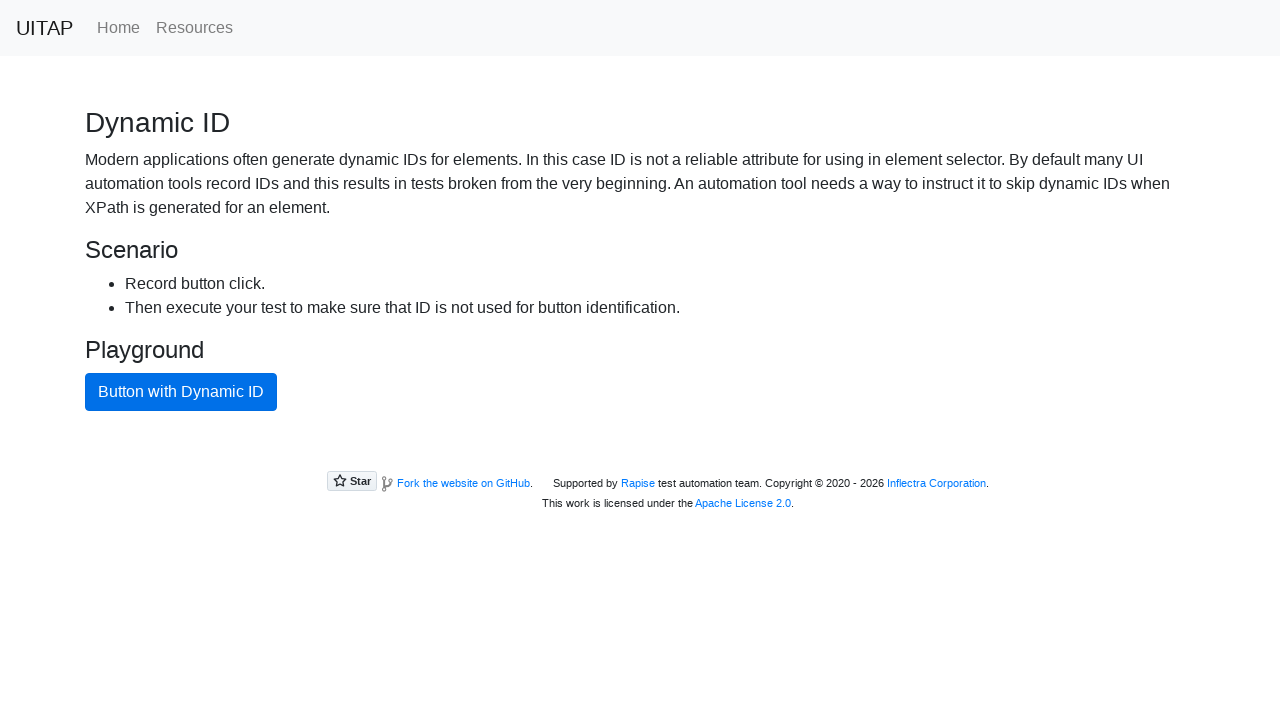

Clicked blue button with dynamic ID (second click) at (181, 392) on button.btn.btn-primary
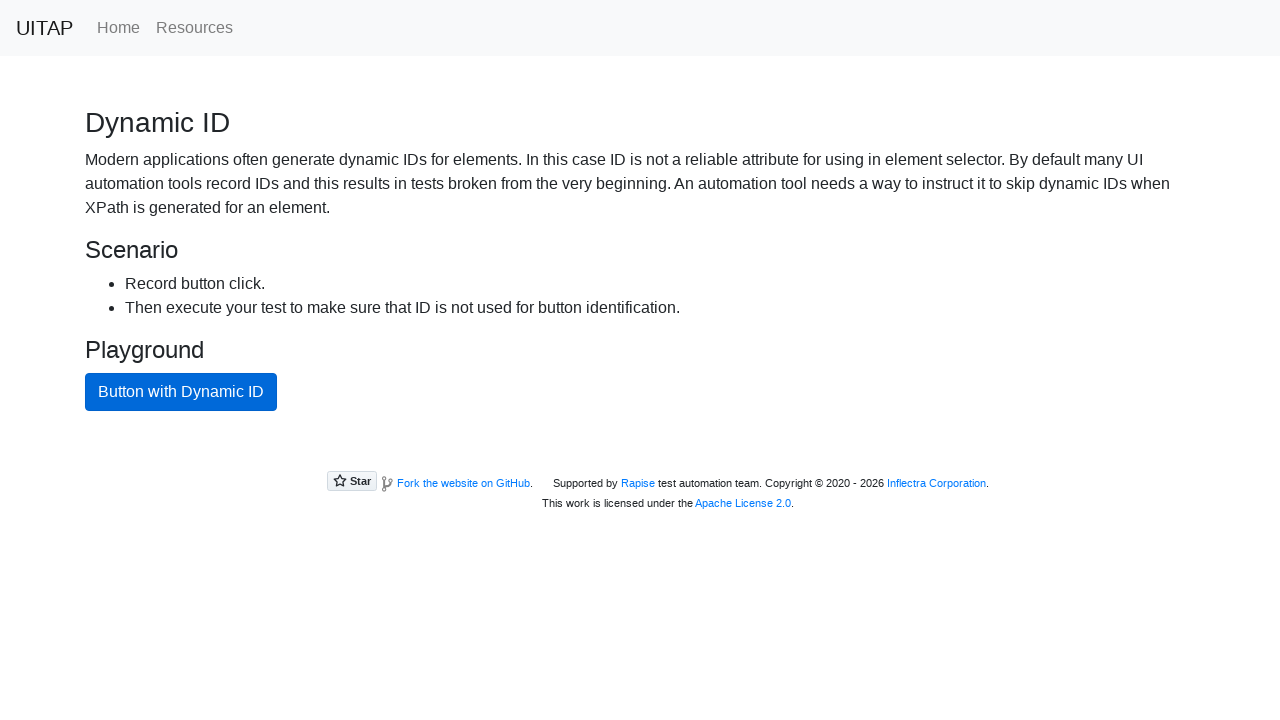

Navigated to dynamic ID test page (iteration 3)
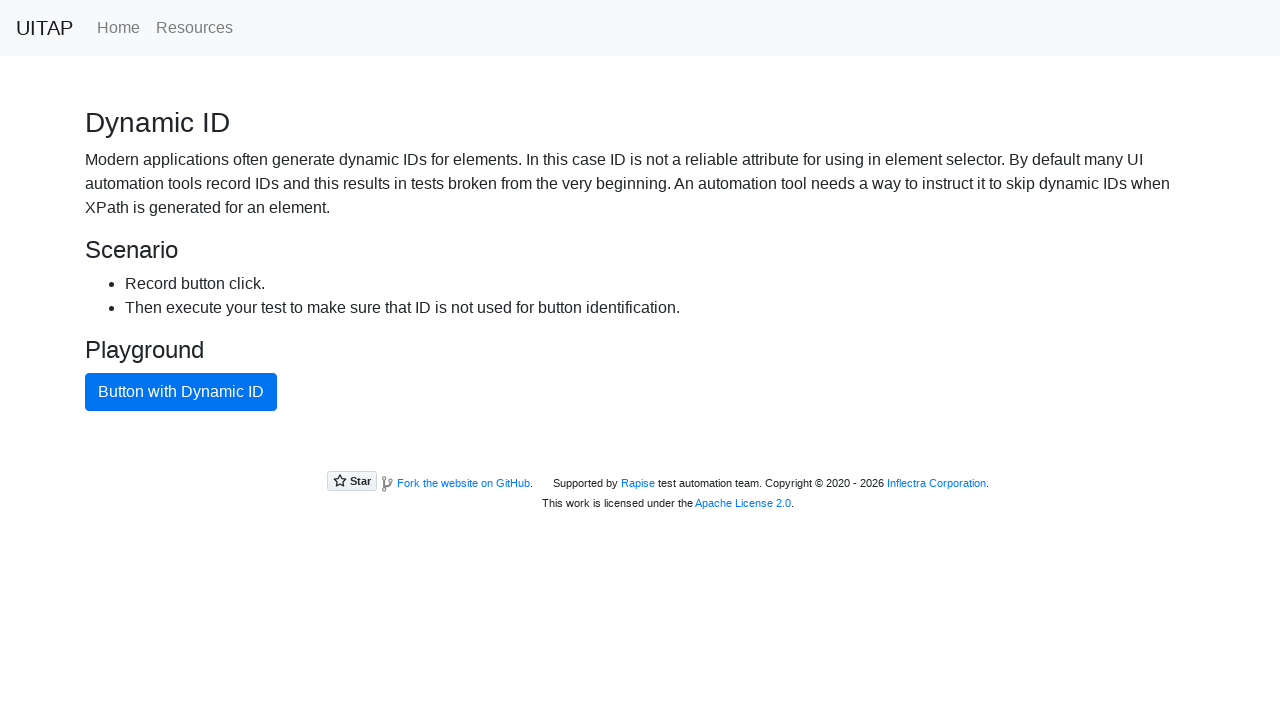

Clicked blue button with dynamic ID (third click) at (181, 392) on button.btn.btn-primary
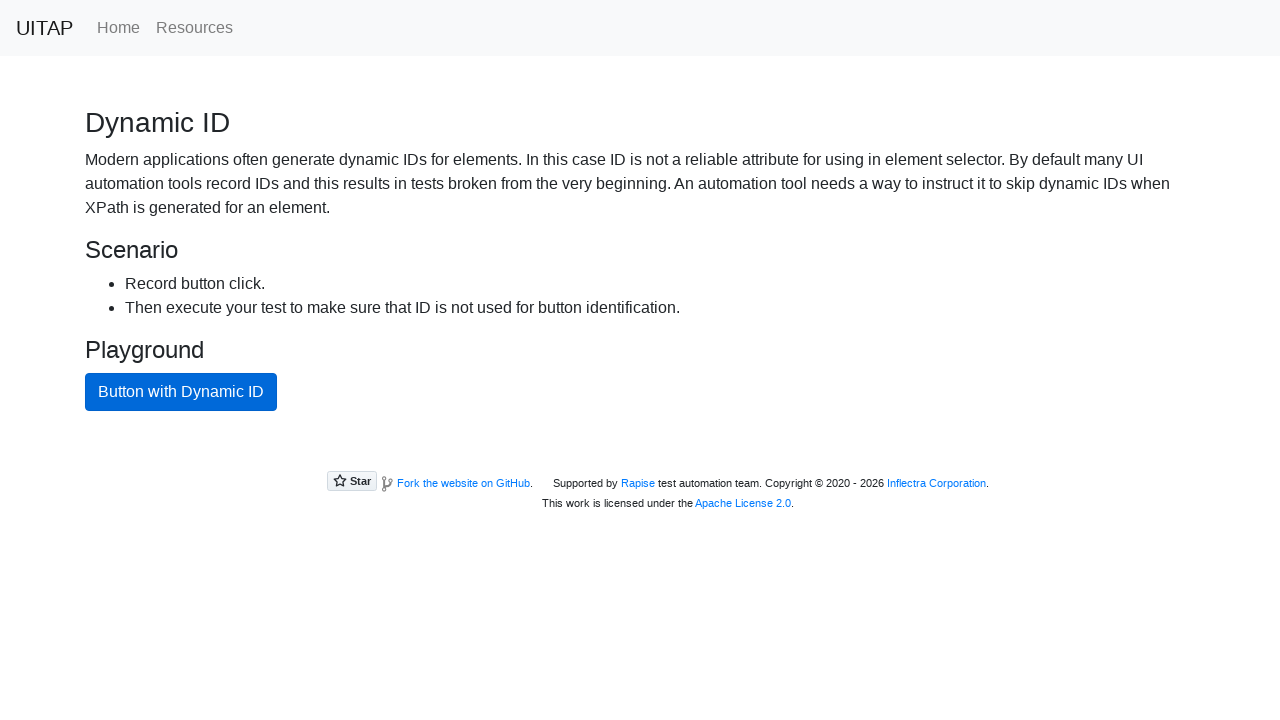

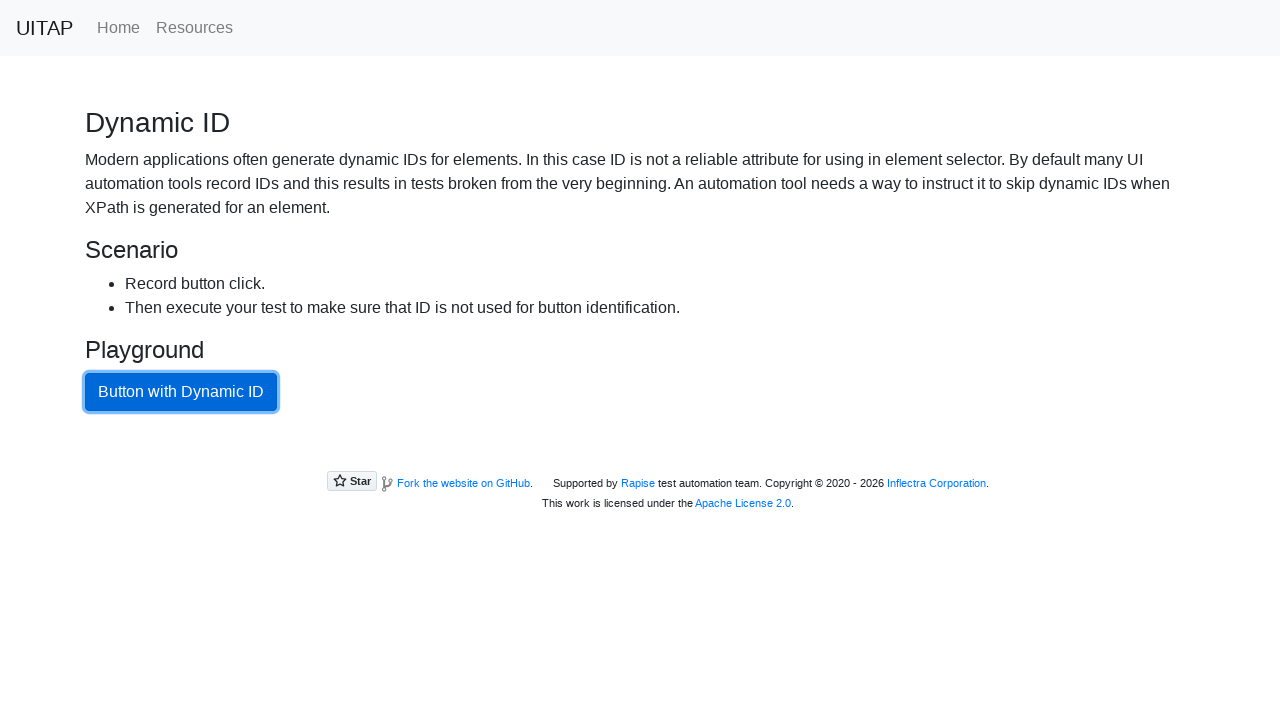